Adds multiple products to cart by searching for them in a product list, then proceeds to checkout and applies a promo code

Starting URL: https://rahulshettyacademy.com/seleniumPractise/

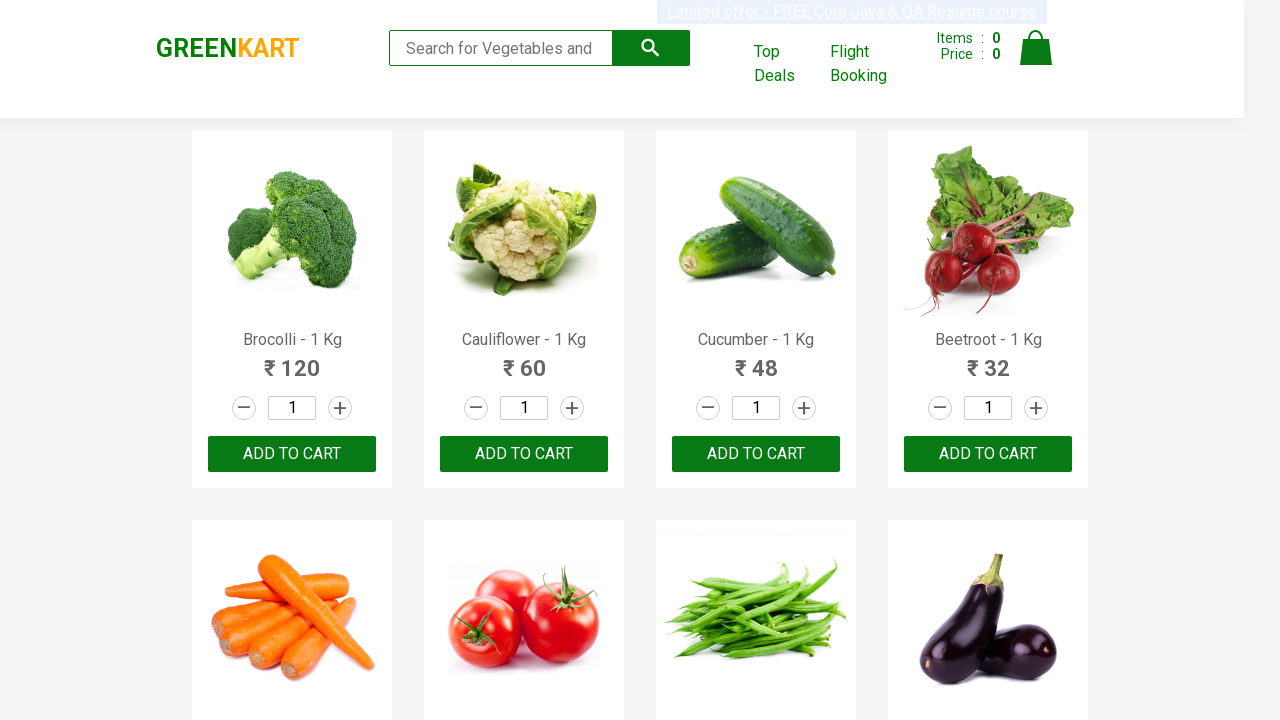

Retrieved all product names from the product list
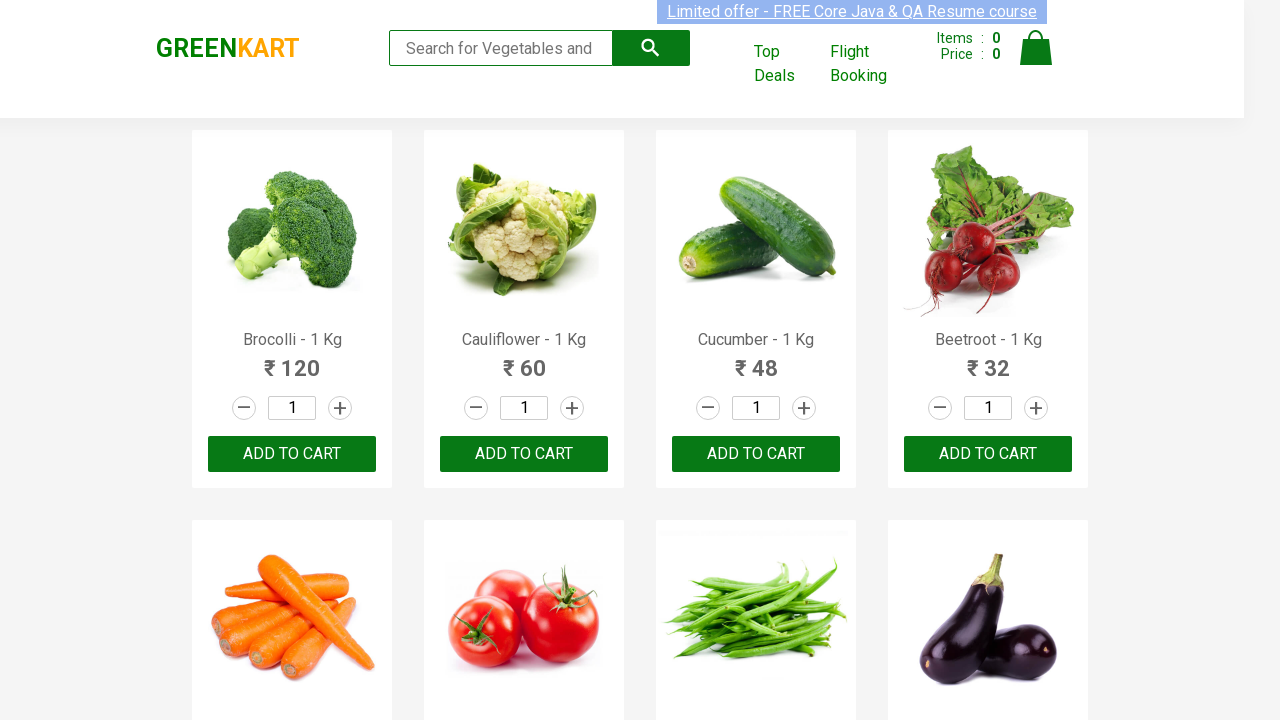

Added Cucumber to cart at (756, 454) on xpath=//div[@class='product-action']/button >> nth=2
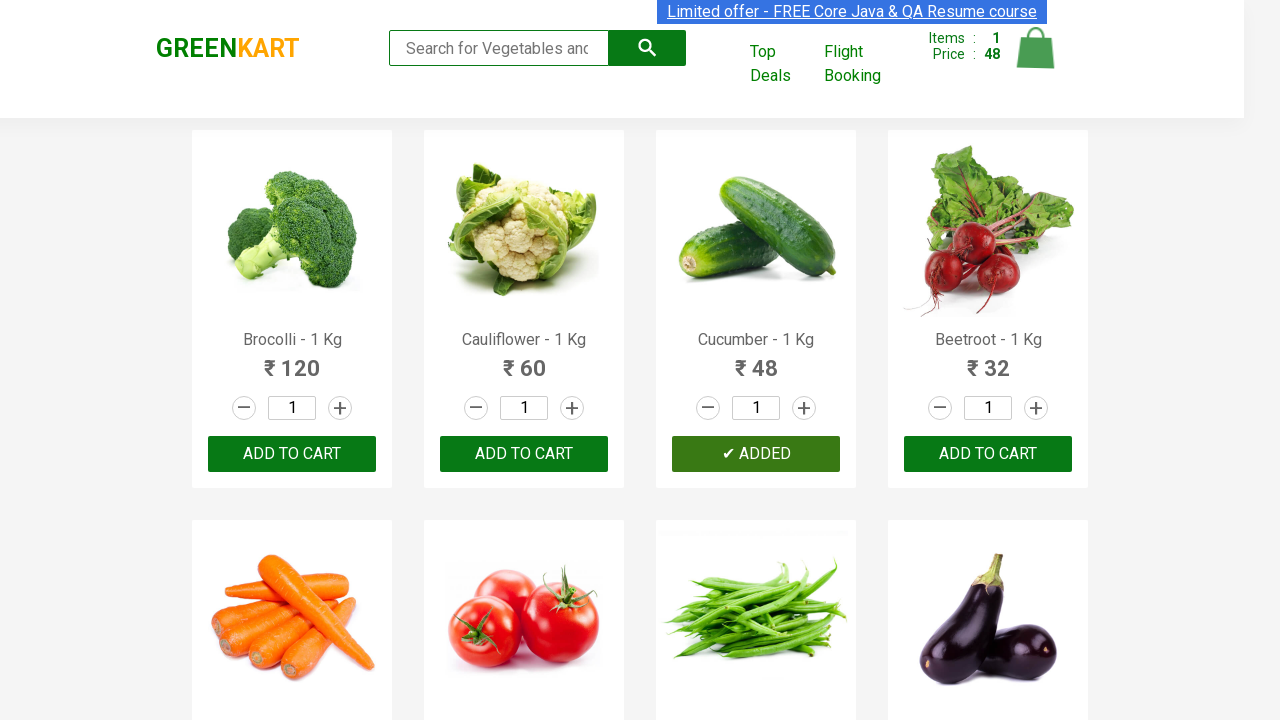

Added Mushroom to cart at (524, 360) on xpath=//div[@class='product-action']/button >> nth=9
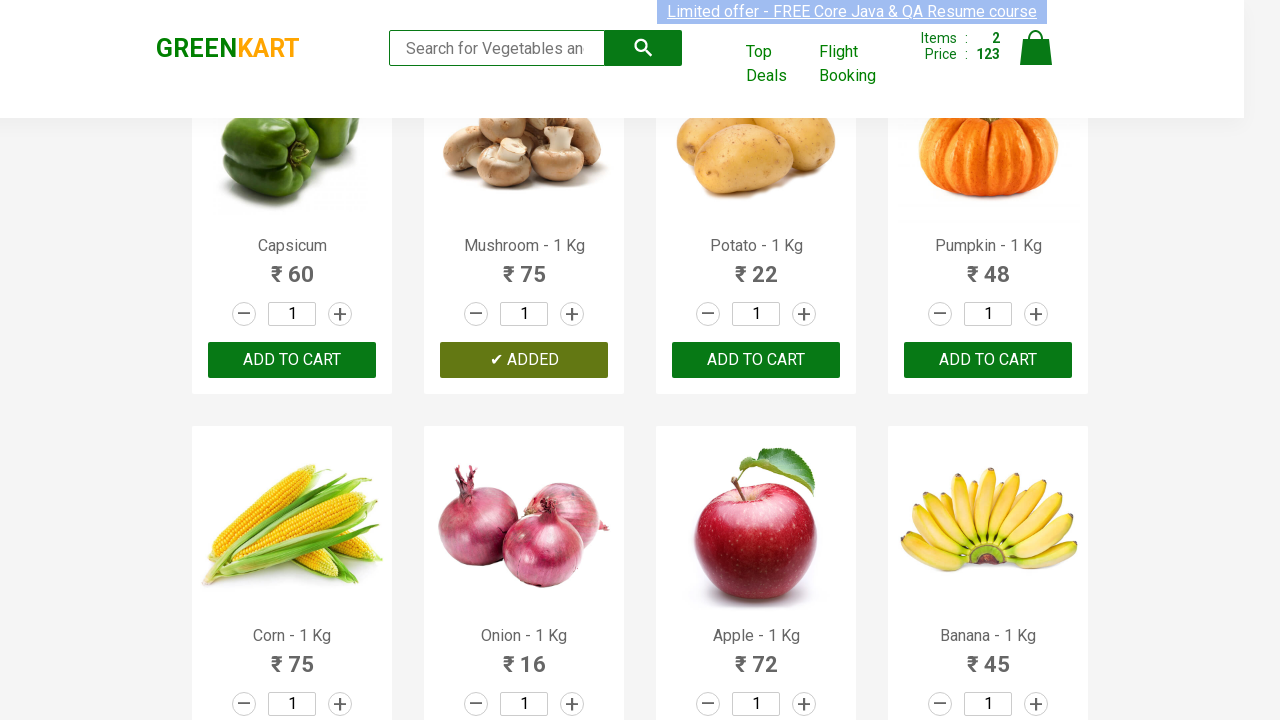

Added Corn to cart at (292, 360) on xpath=//div[@class='product-action']/button >> nth=12
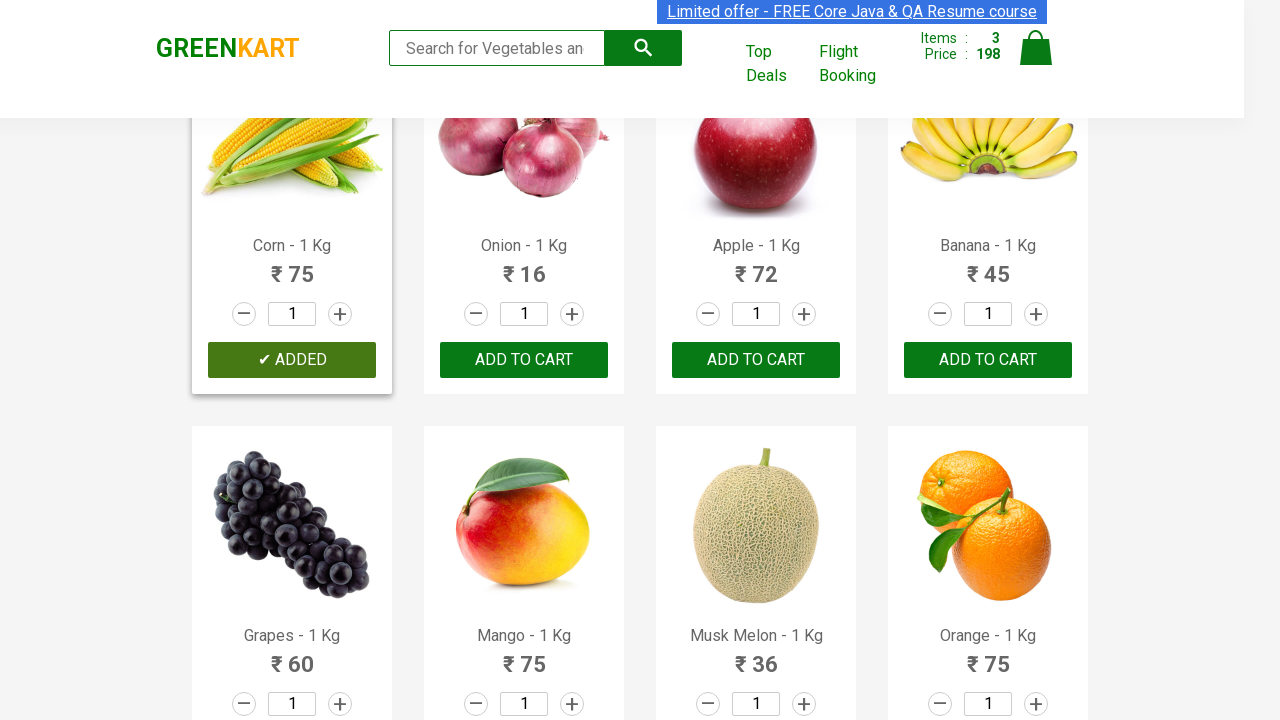

Added Banana to cart at (988, 360) on xpath=//div[@class='product-action']/button >> nth=15
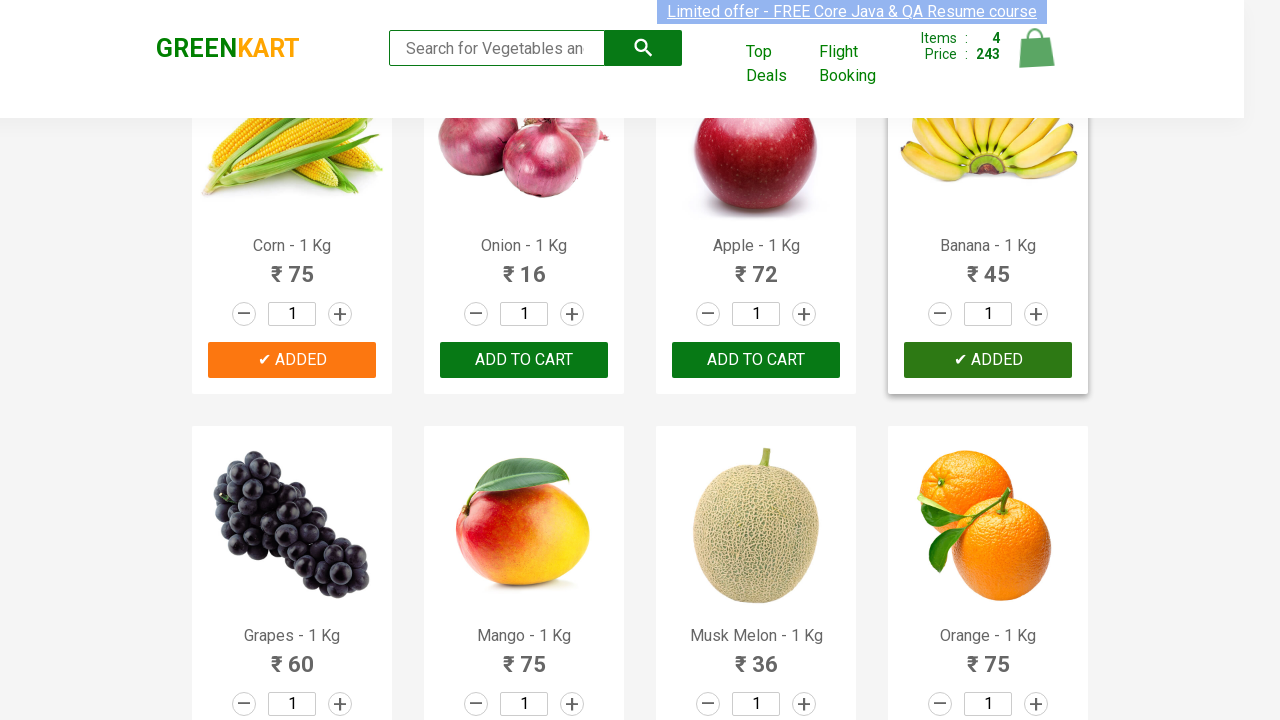

Clicked on cart icon to view cart at (1036, 48) on xpath=//img[@alt='Cart']
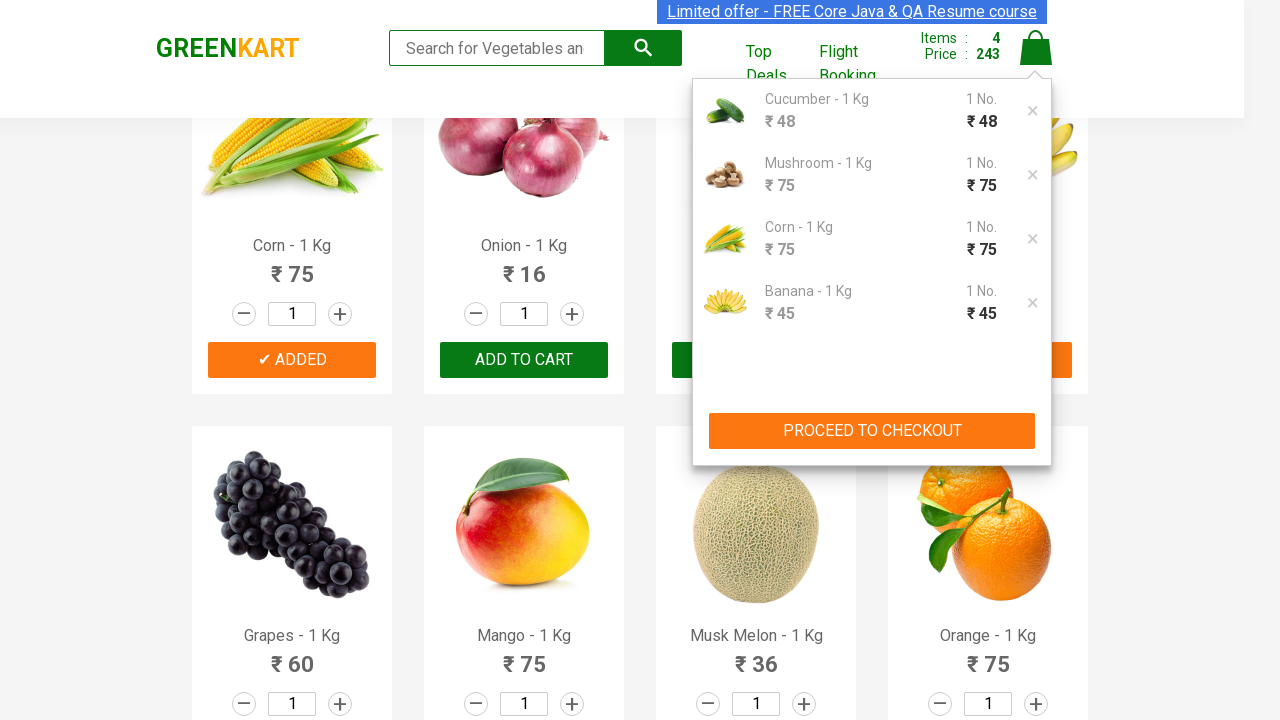

Clicked PROCEED TO CHECKOUT button at (872, 431) on xpath=//button[contains(text(),'PROCEED TO CHECKOUT')]
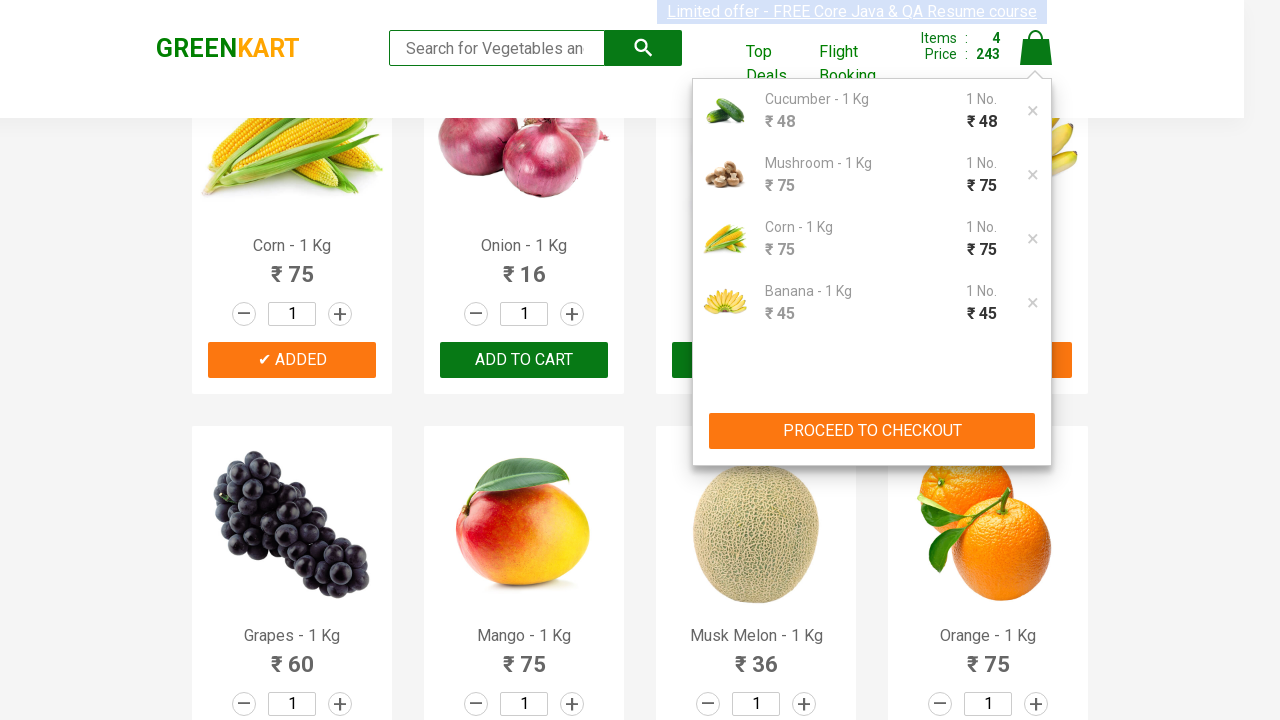

Entered promo code 'testpromo2024' on input.promoCode
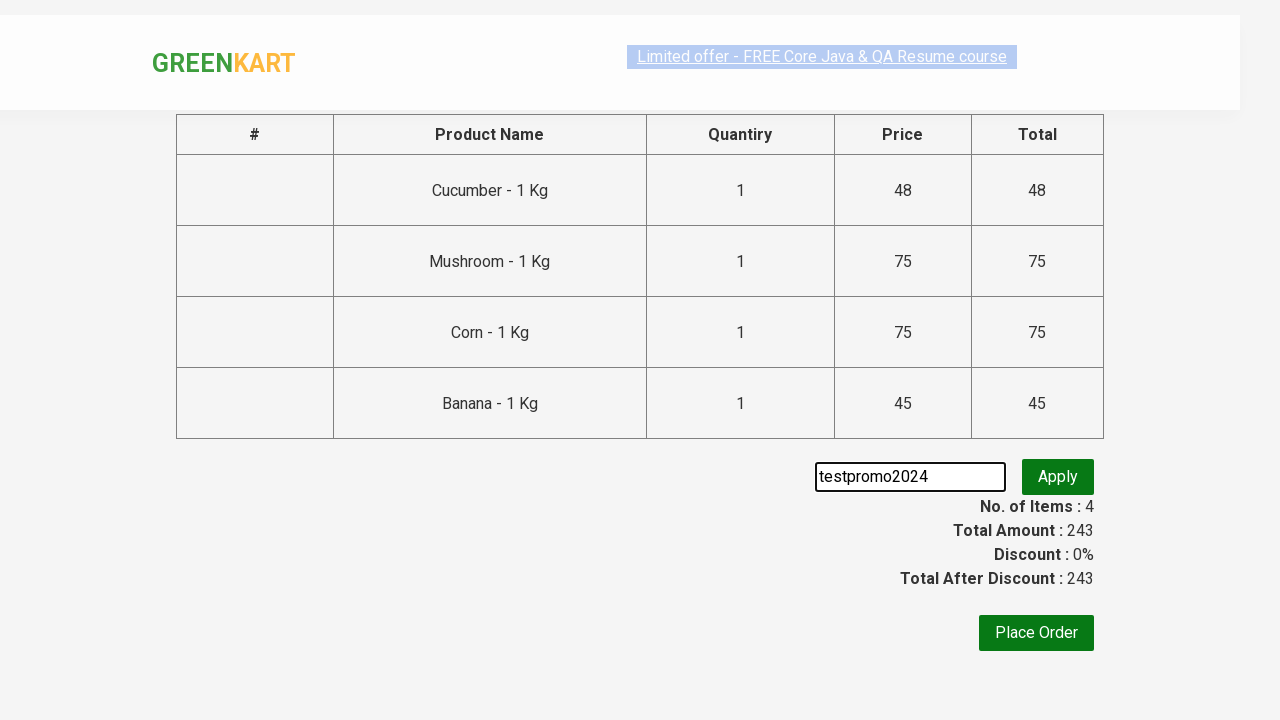

Clicked to apply promo code at (1058, 477) on button.promoBtn
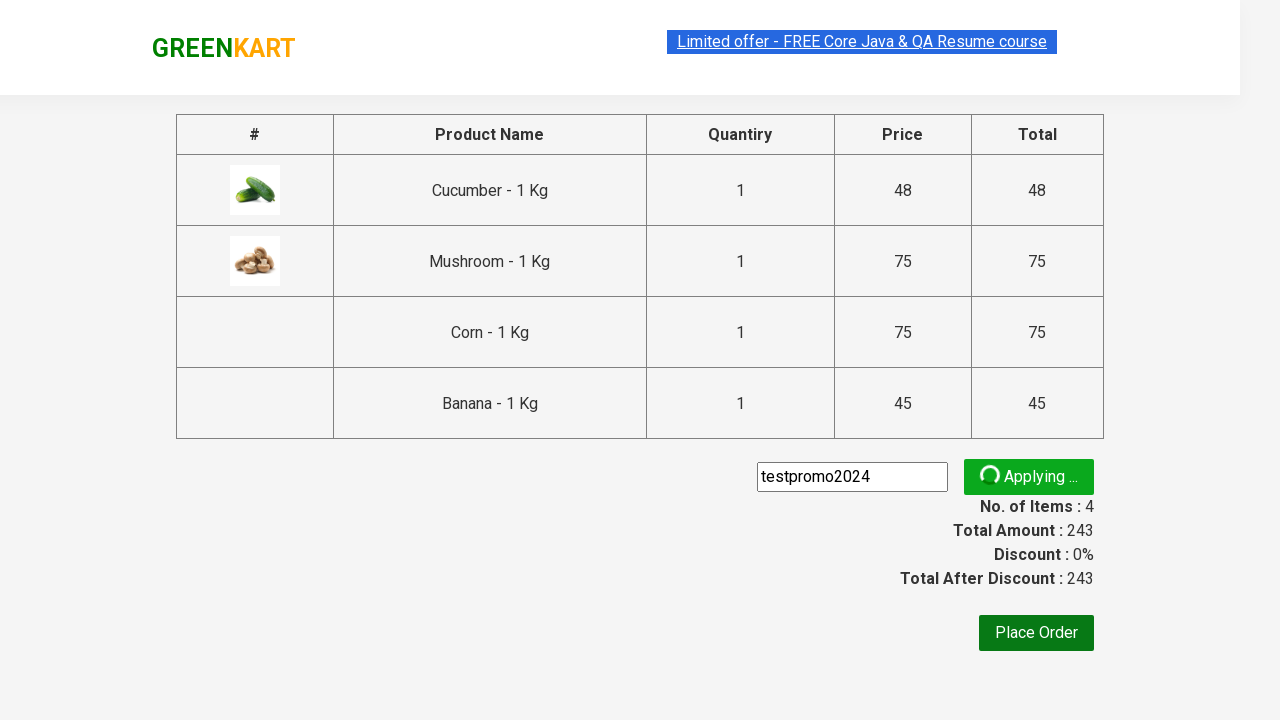

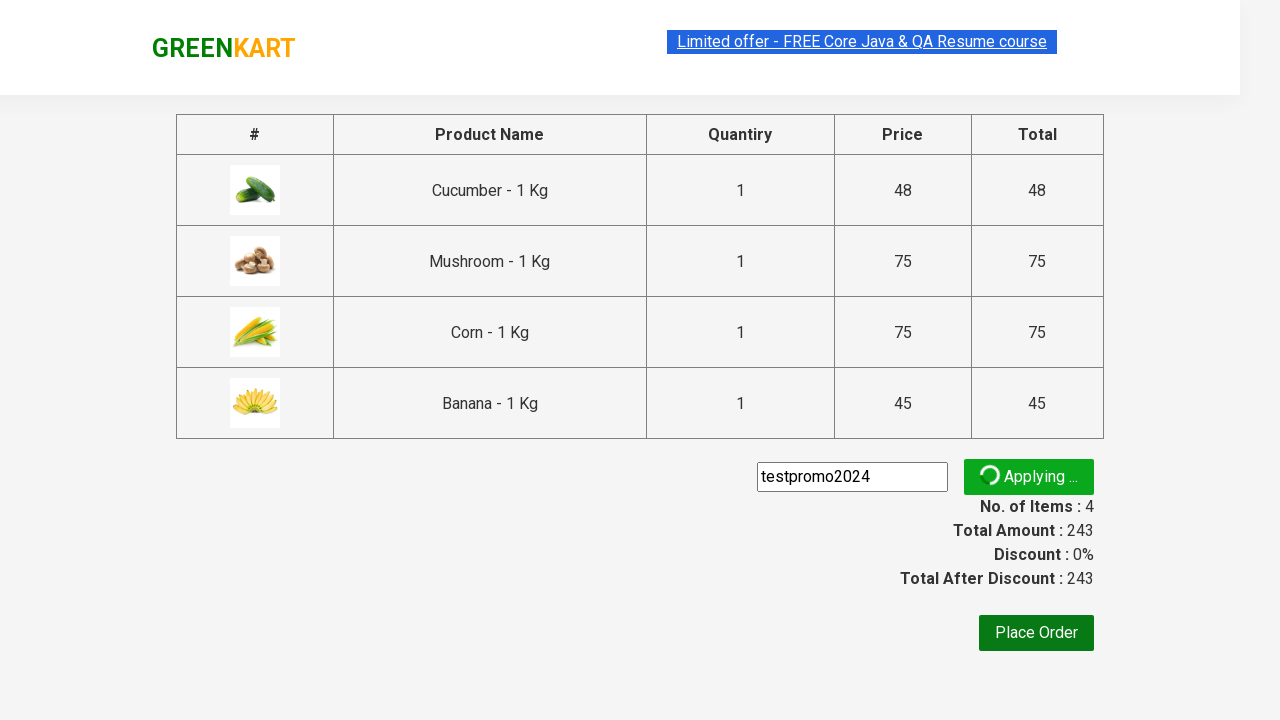